Tests element visibility by waiting for a text element to appear, verifying it is visible, clicking a hide button, and verifying the element becomes hidden.

Starting URL: https://rahulshettyacademy.com/AutomationPractice/

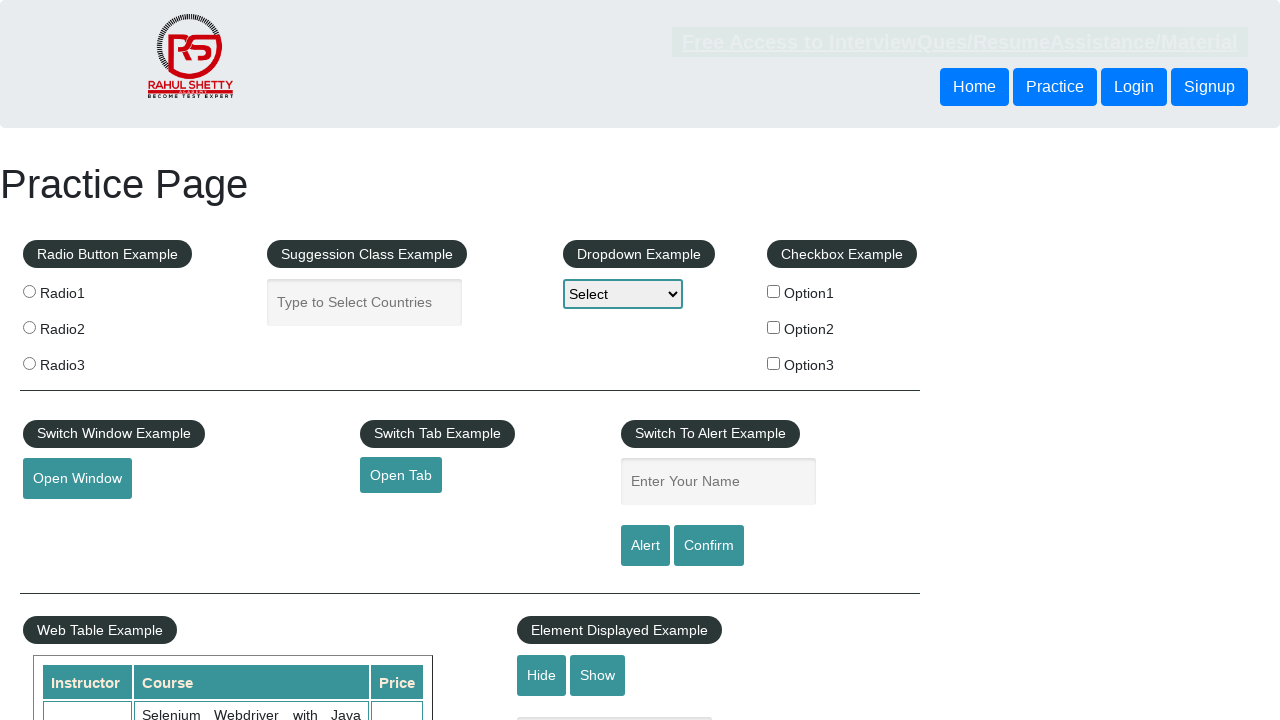

Navigated to automation practice page
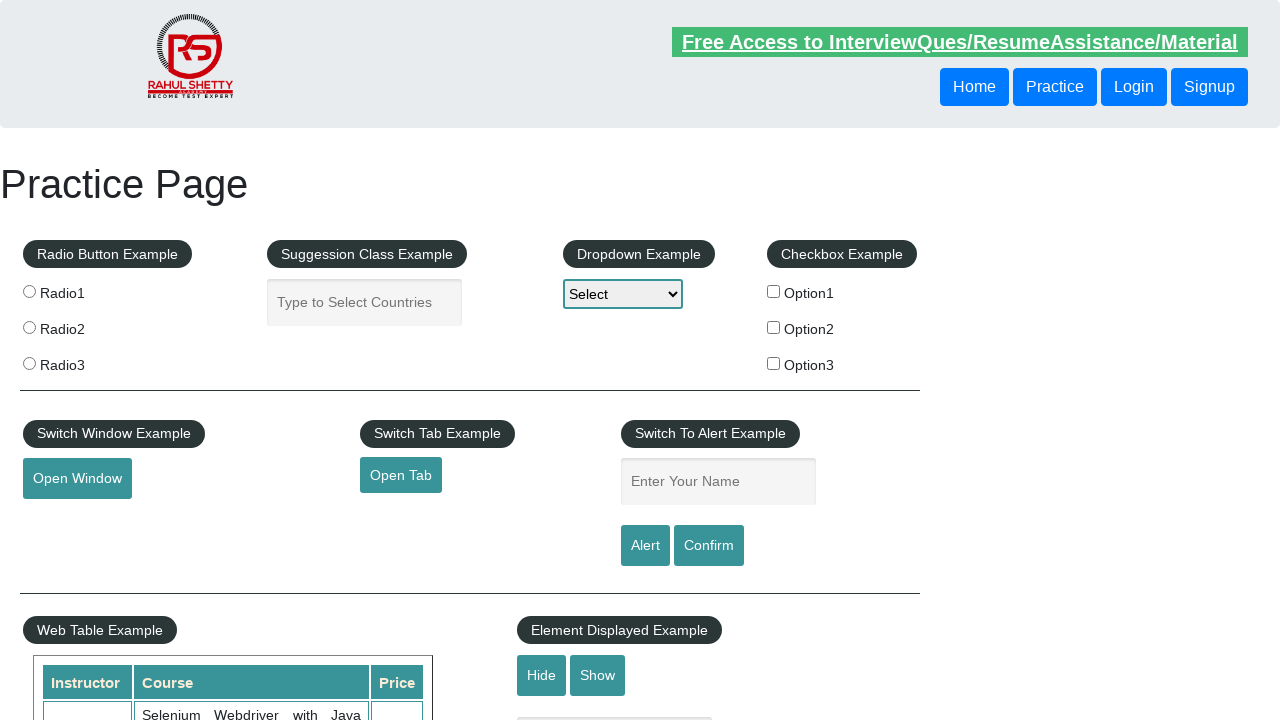

Waited for text element to be visible
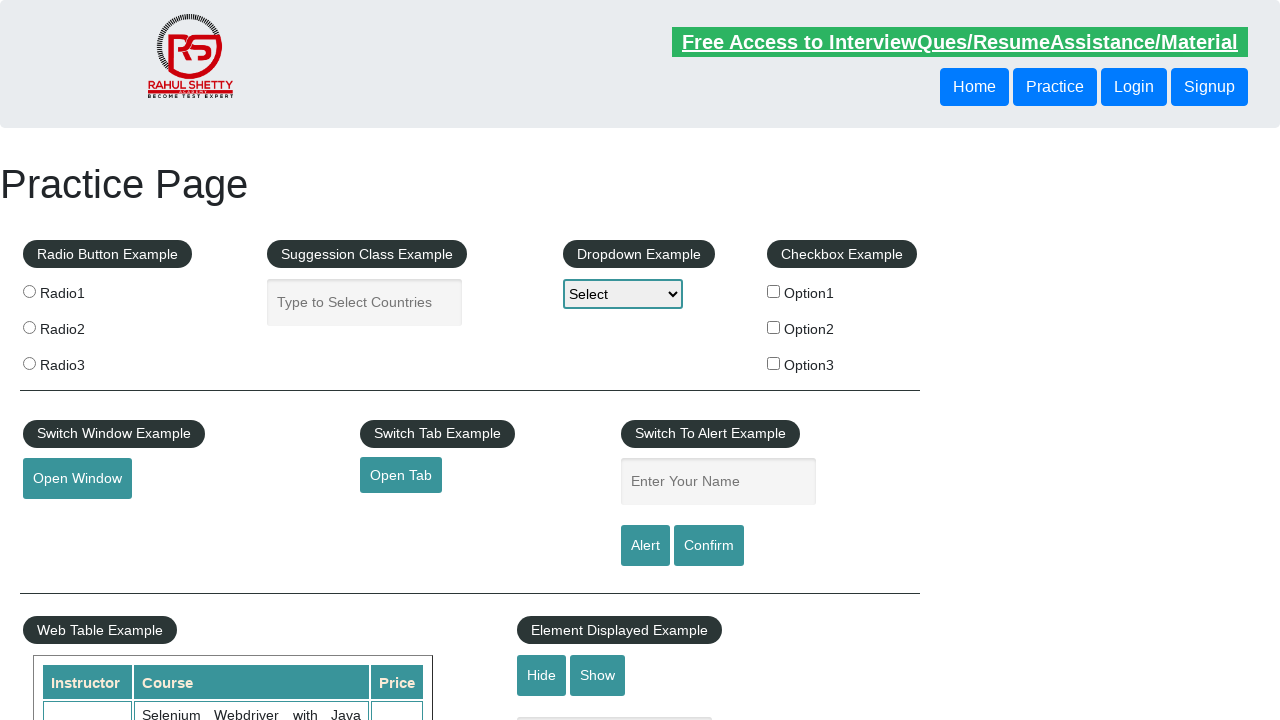

Verified text element is visible
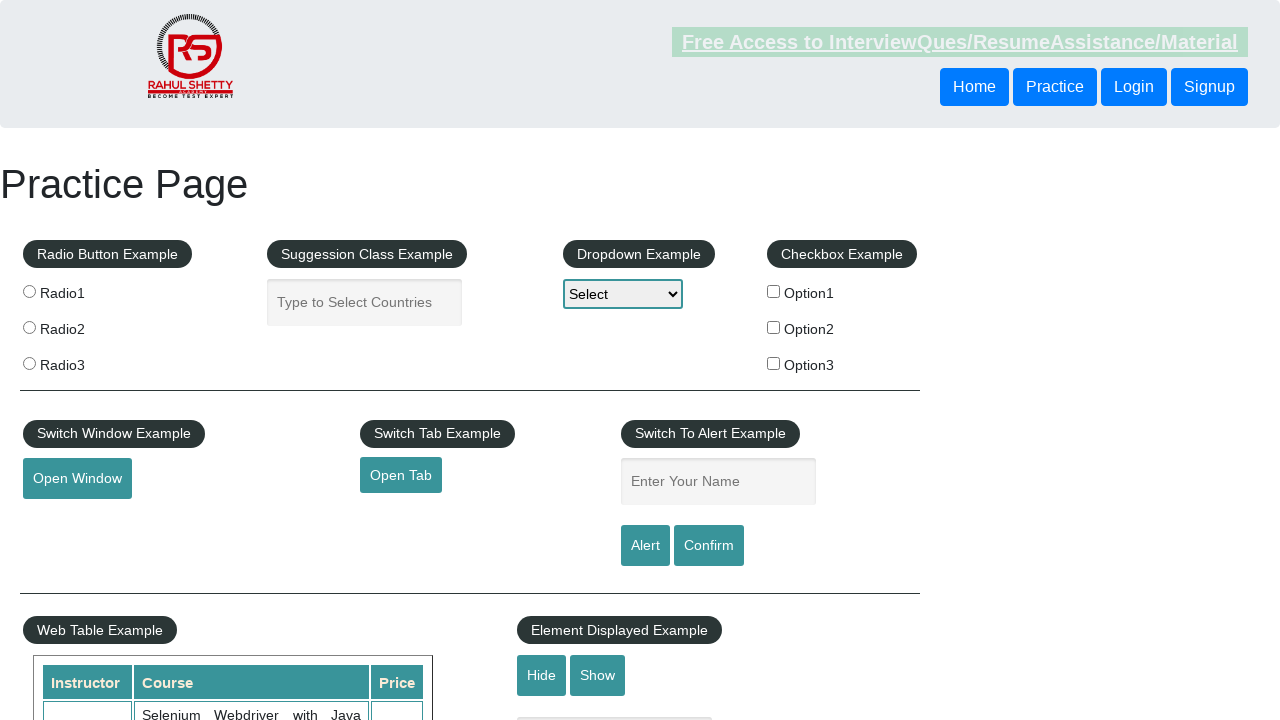

Clicked hide button to hide text element at (542, 675) on #hide-textbox
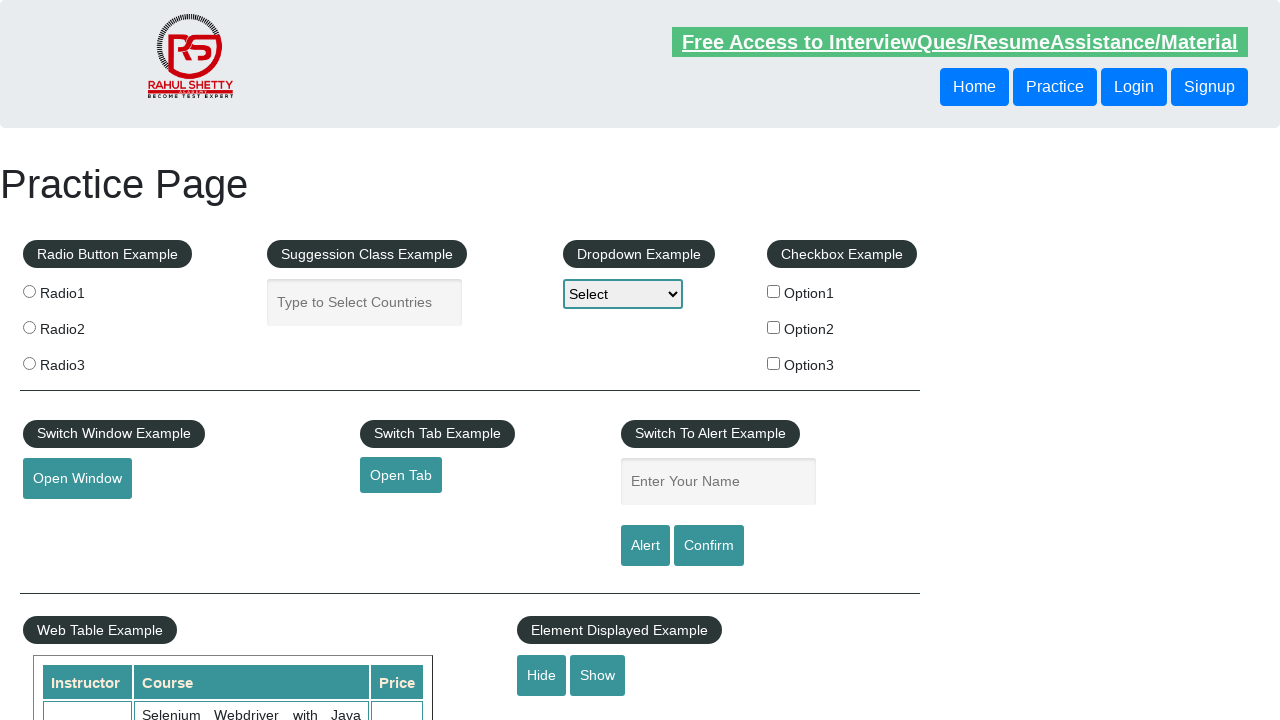

Verified text element is now hidden
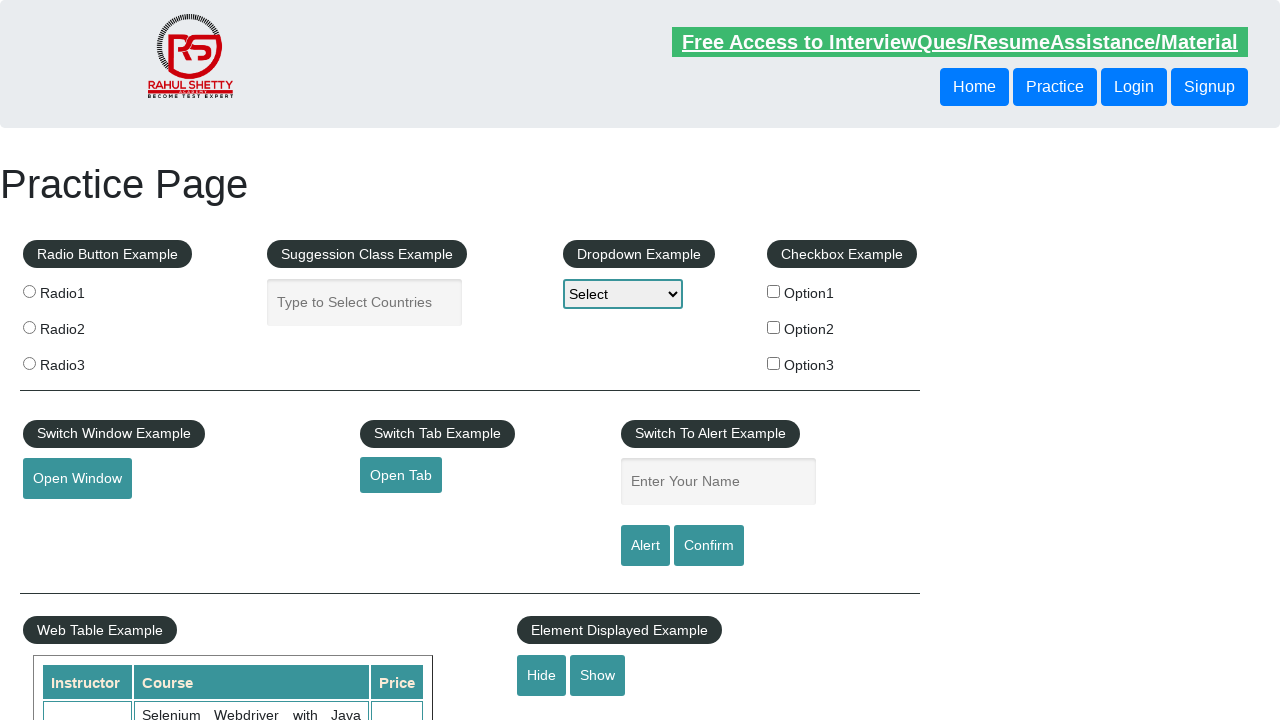

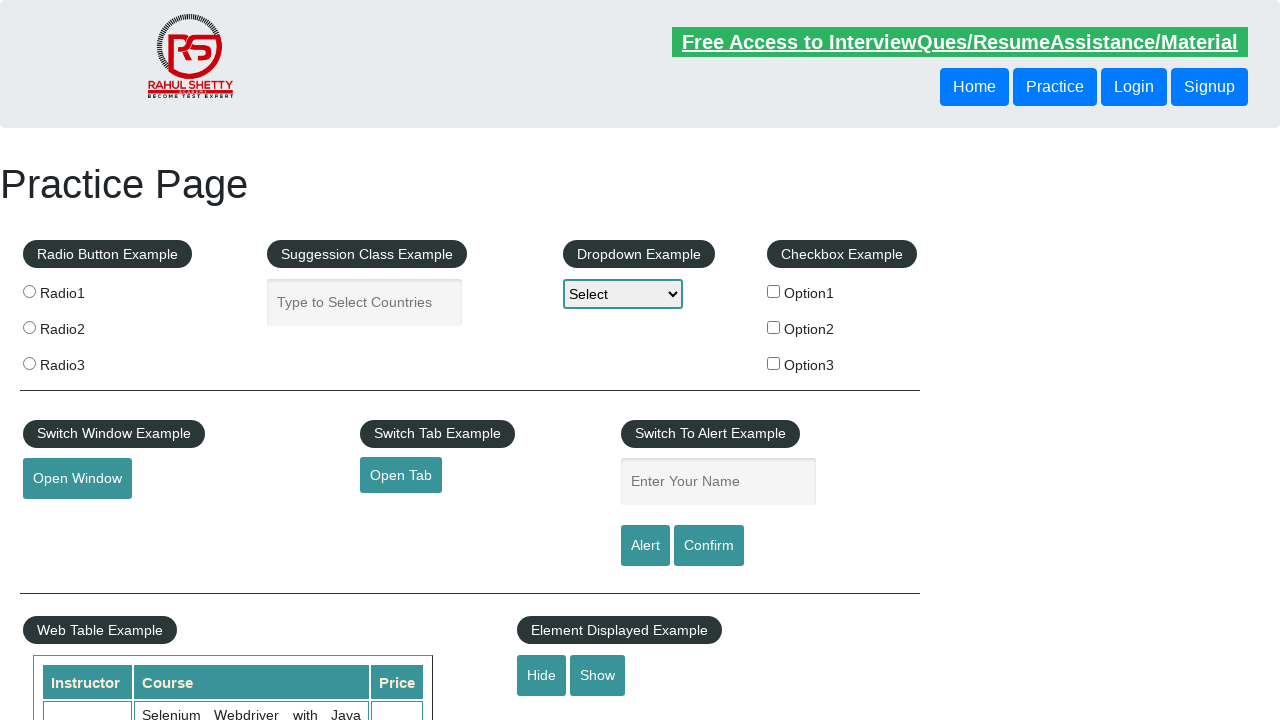